Verifies that there are at least three navigation links (li elements) in the header

Starting URL: https://finndude.github.io/DBI-Coursework/People-Search/people-search.html

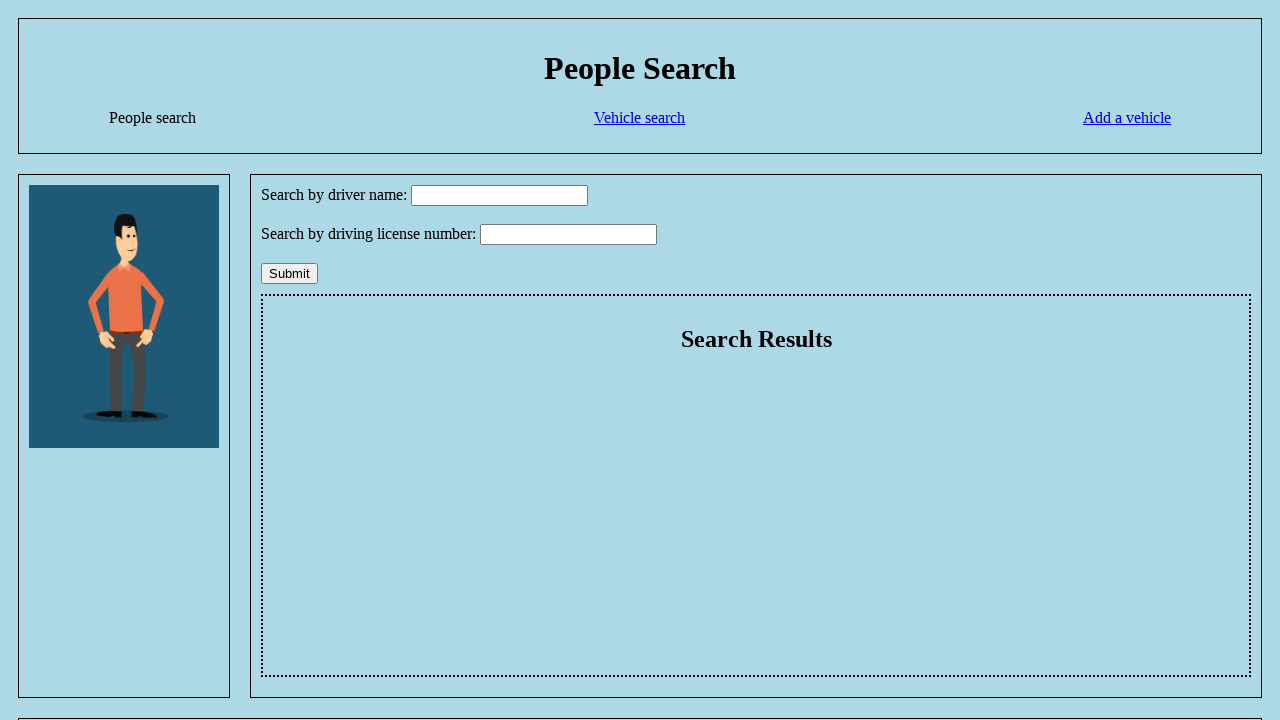

Navigated to people-search.html
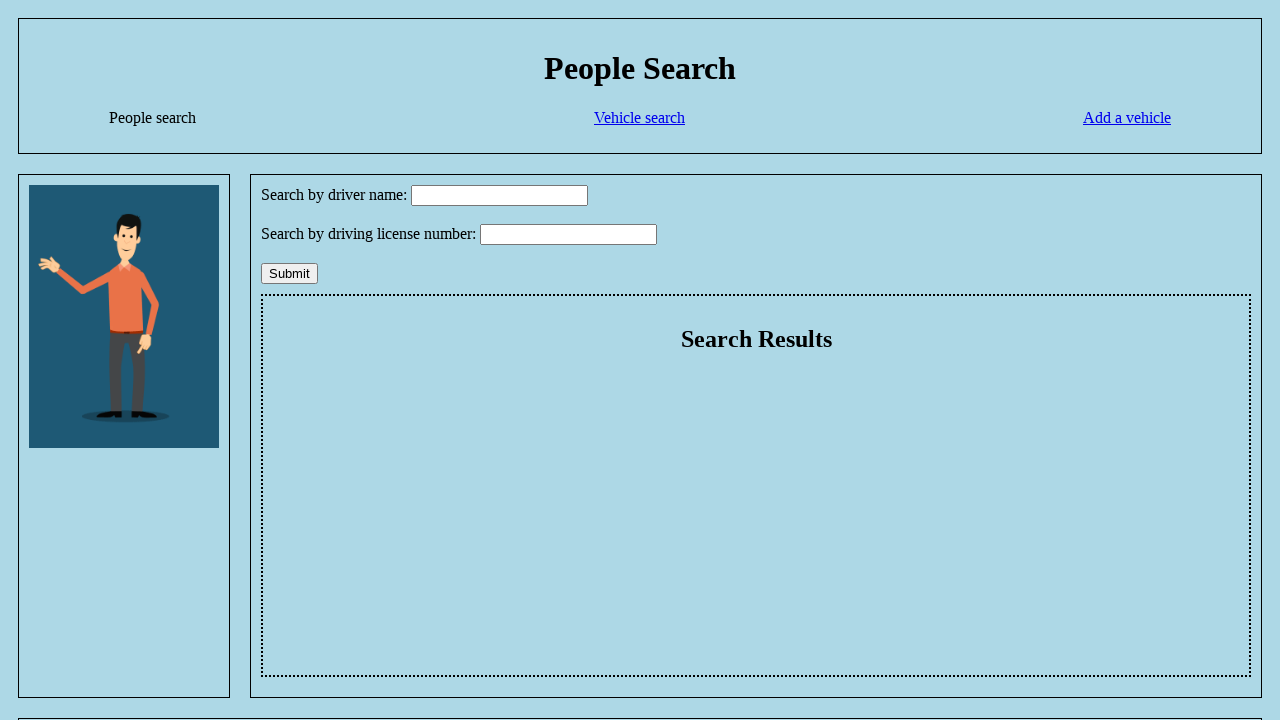

Counted navigation links in header: 3 li elements found
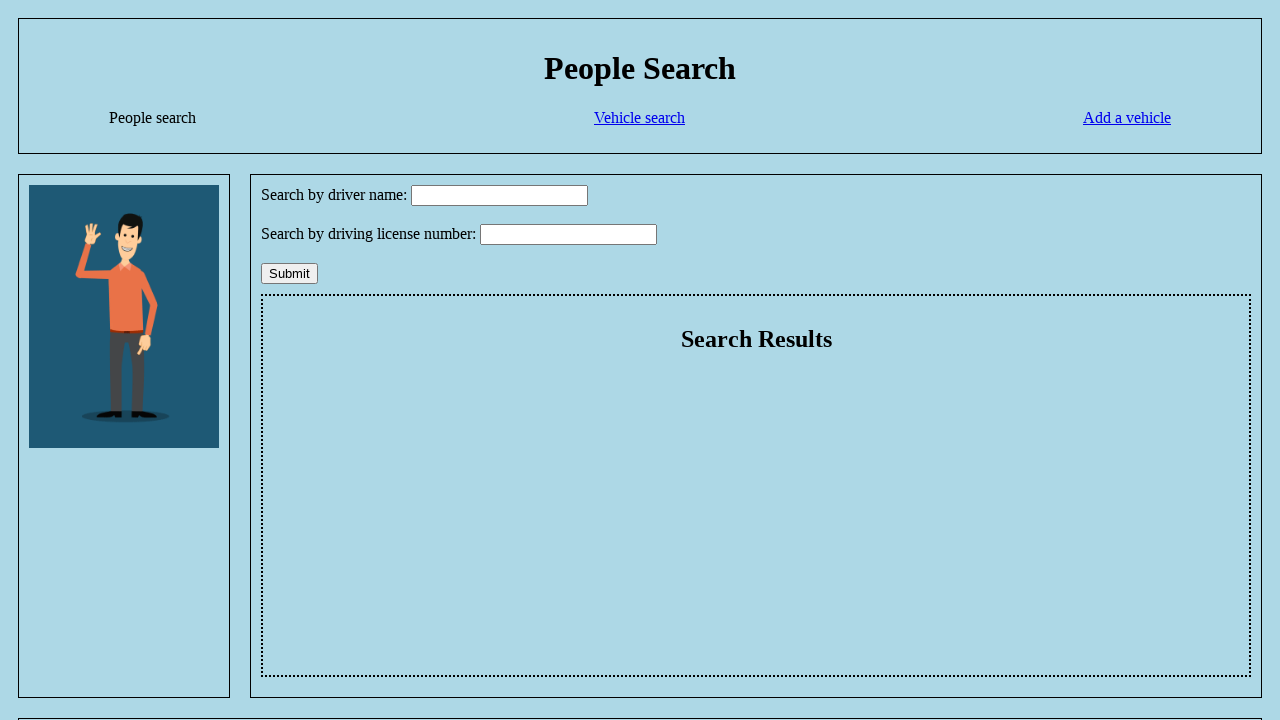

Assertion passed: at least 3 navigation links present in header
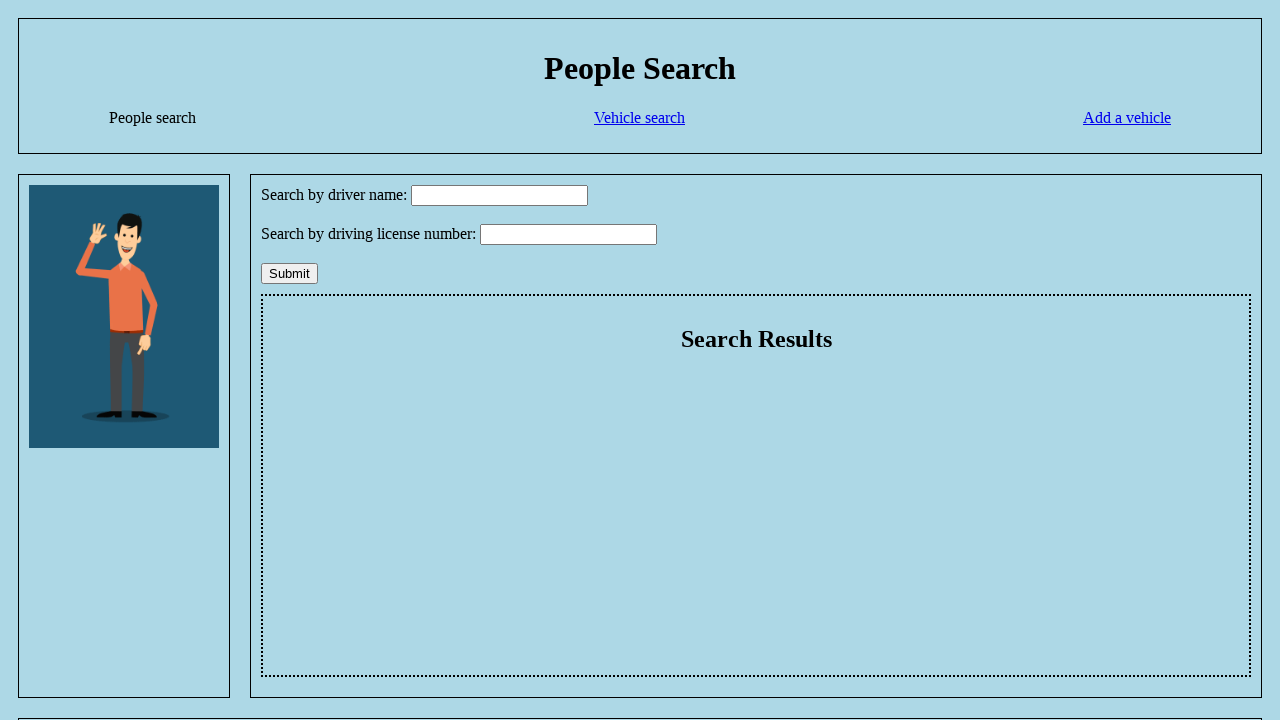

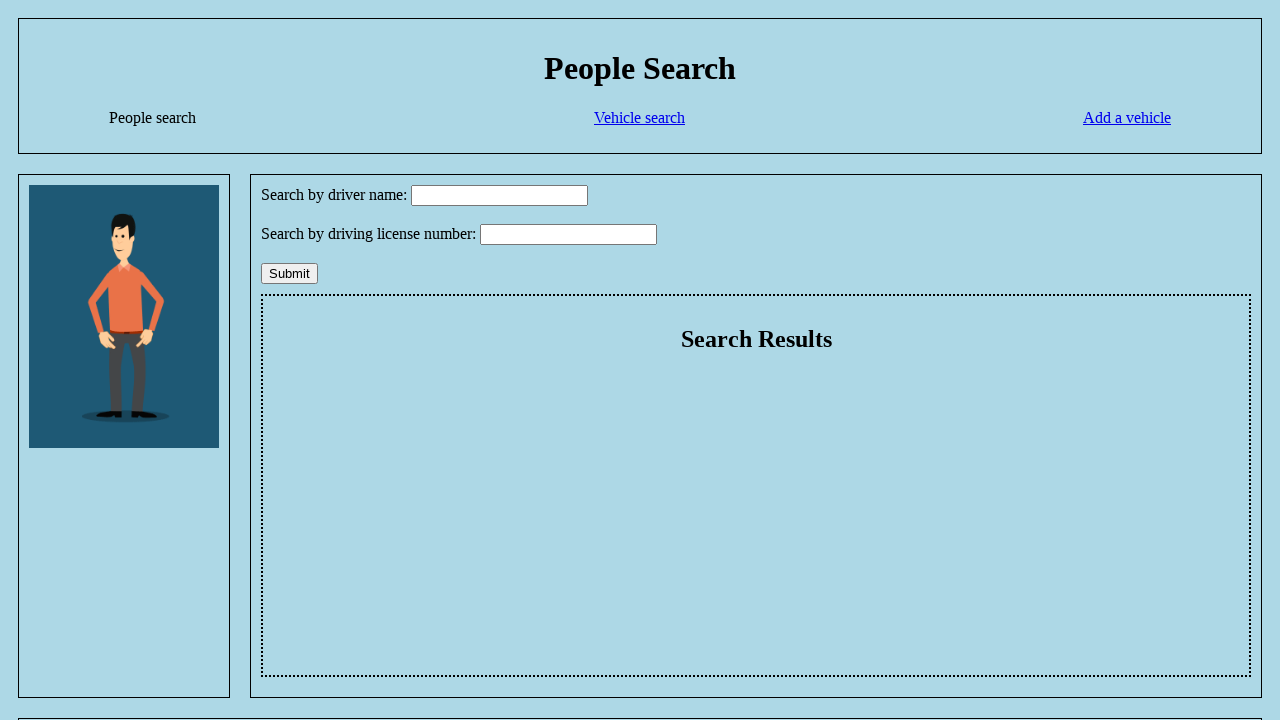